Navigates to Arbeitnow remote jobs page and interacts with job listing elements to verify they are properly displayed

Starting URL: https://www.arbeitnow.com/remote-jobs

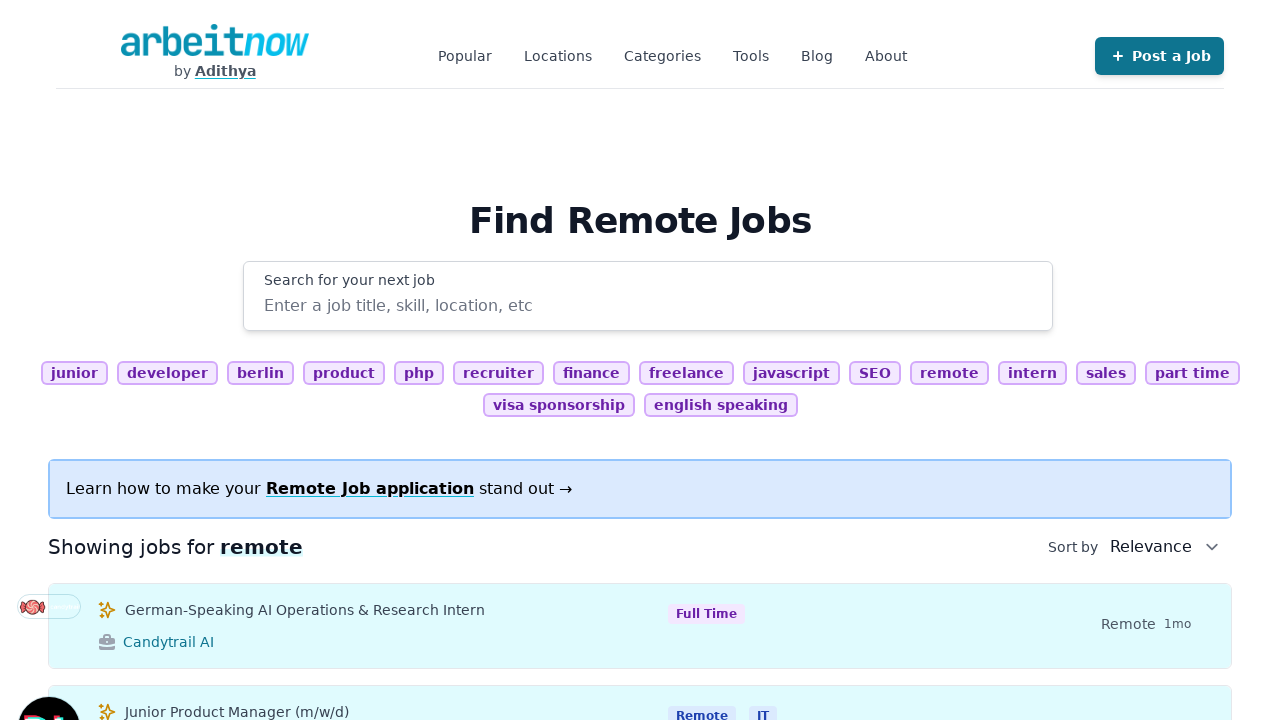

Waited for job listing links to load on Arbeitnow remote jobs page
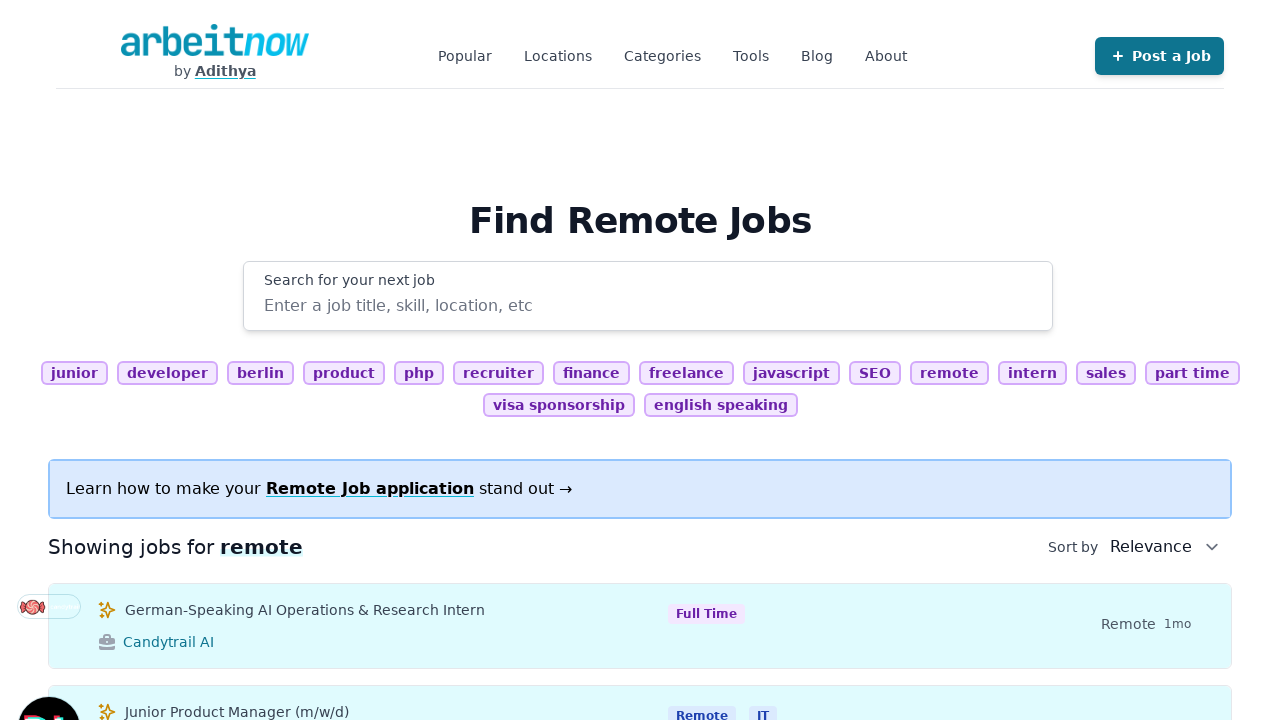

Retrieved all job listing links from the page
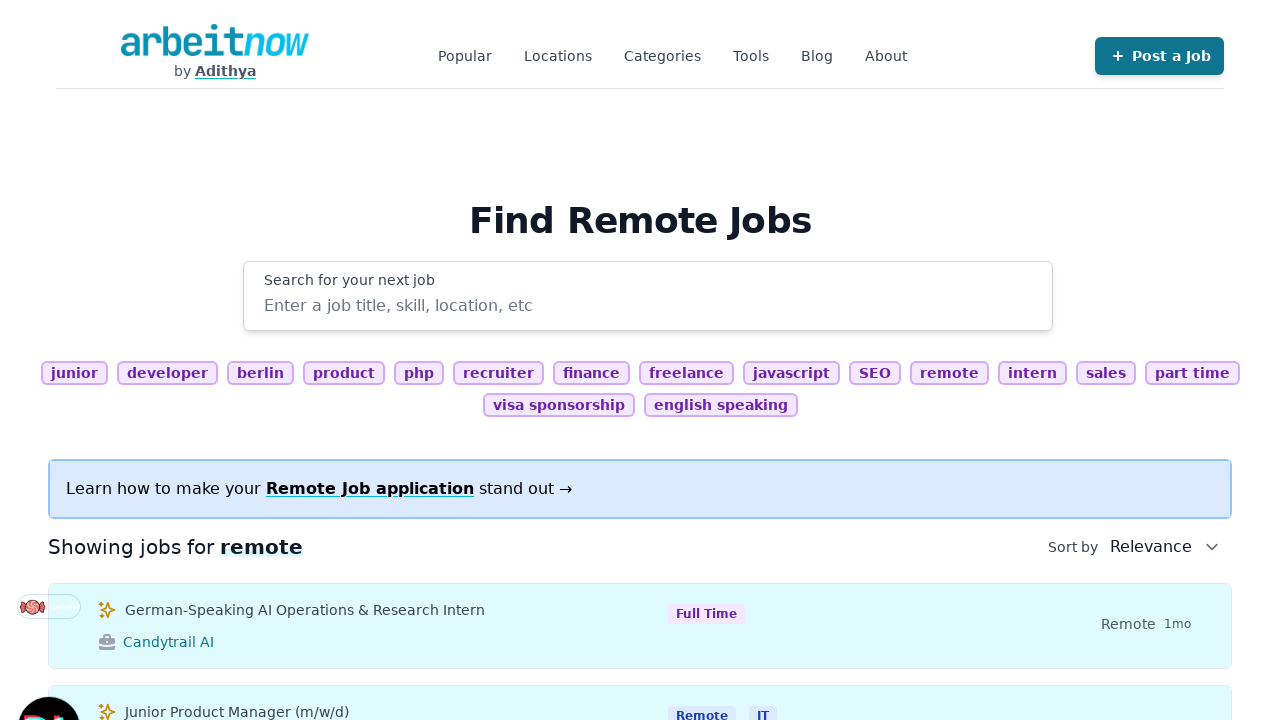

Hovered over job listing 1 to verify interactivity
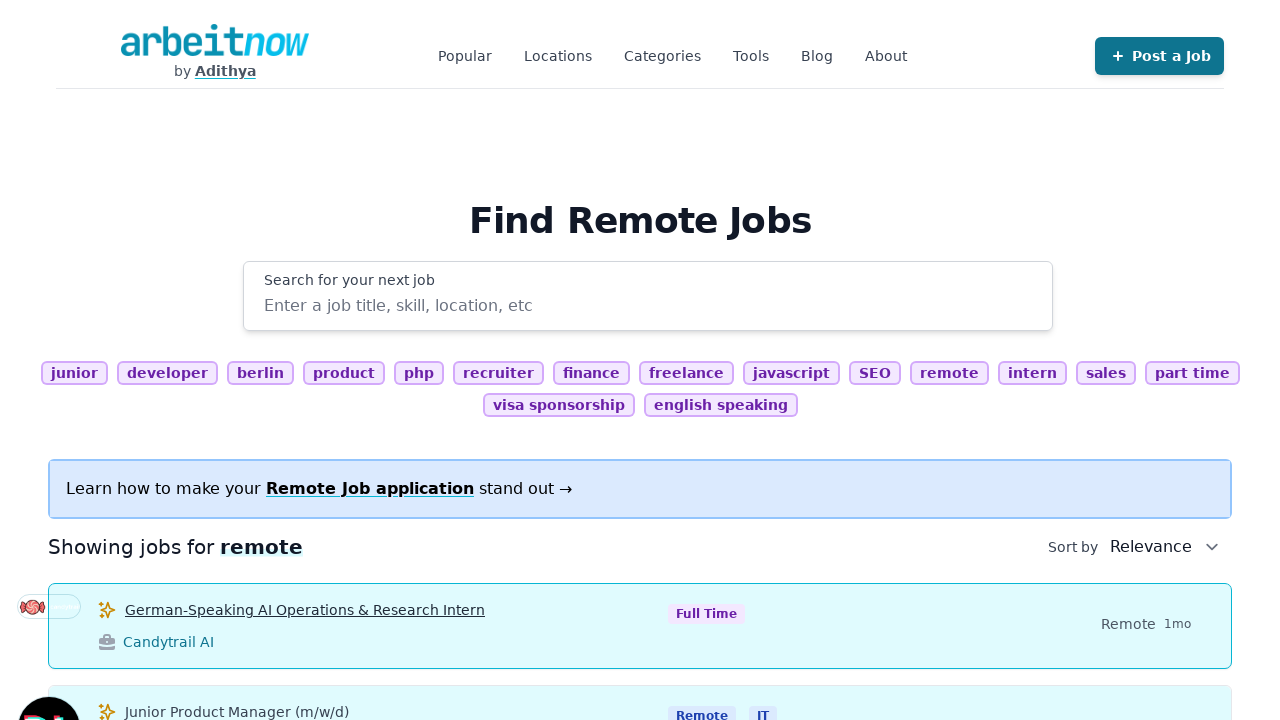

Retrieved company link element for job listing 1
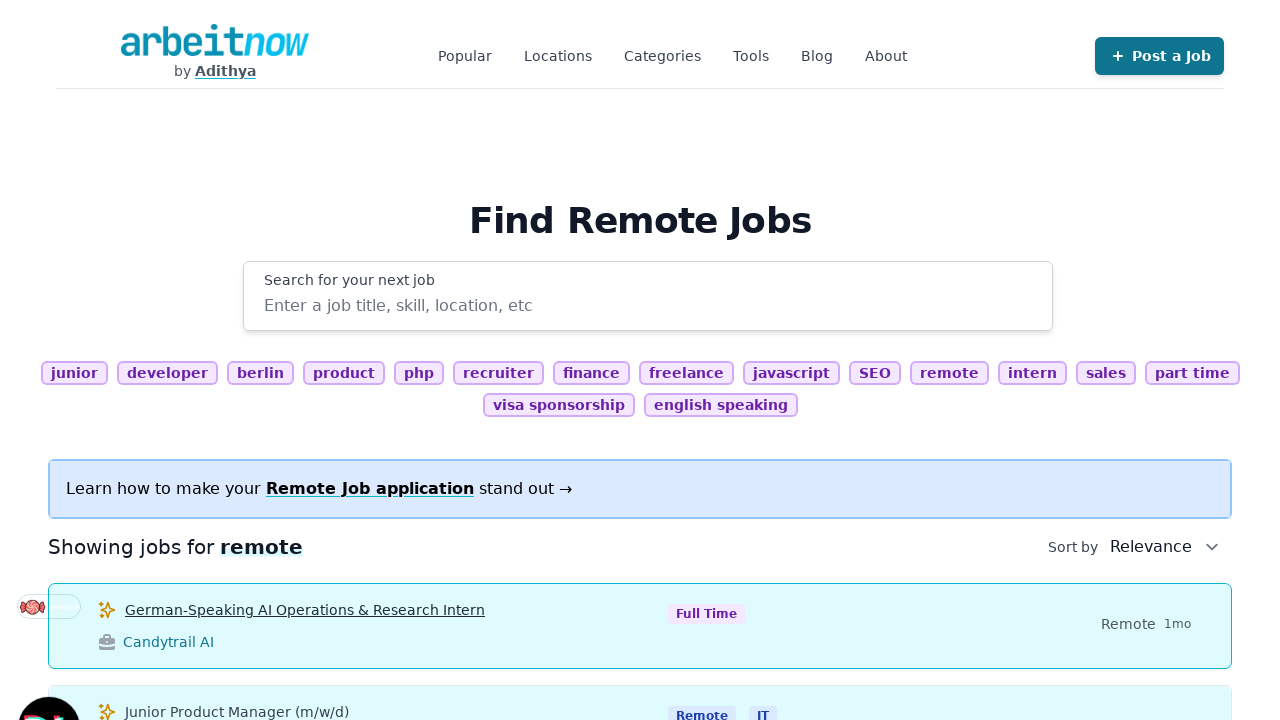

Hovered over company link for job listing 1 to verify interactivity
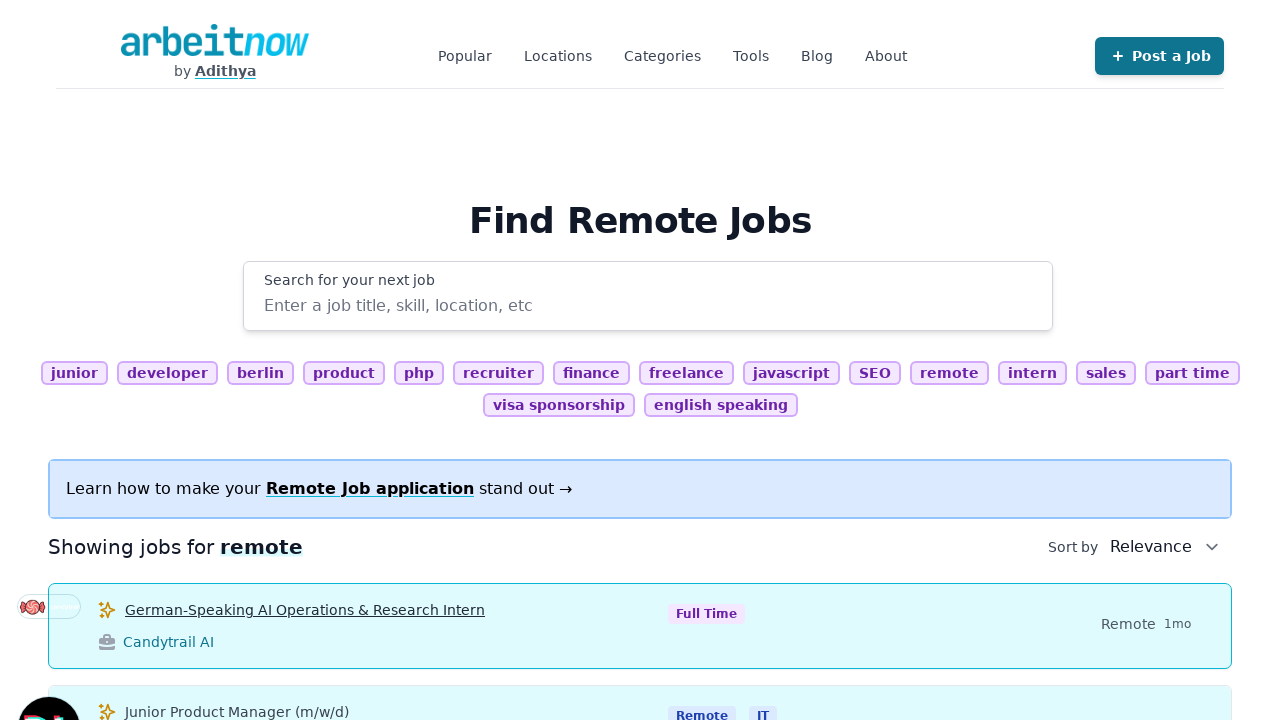

Hovered over job listing 2 to verify interactivity
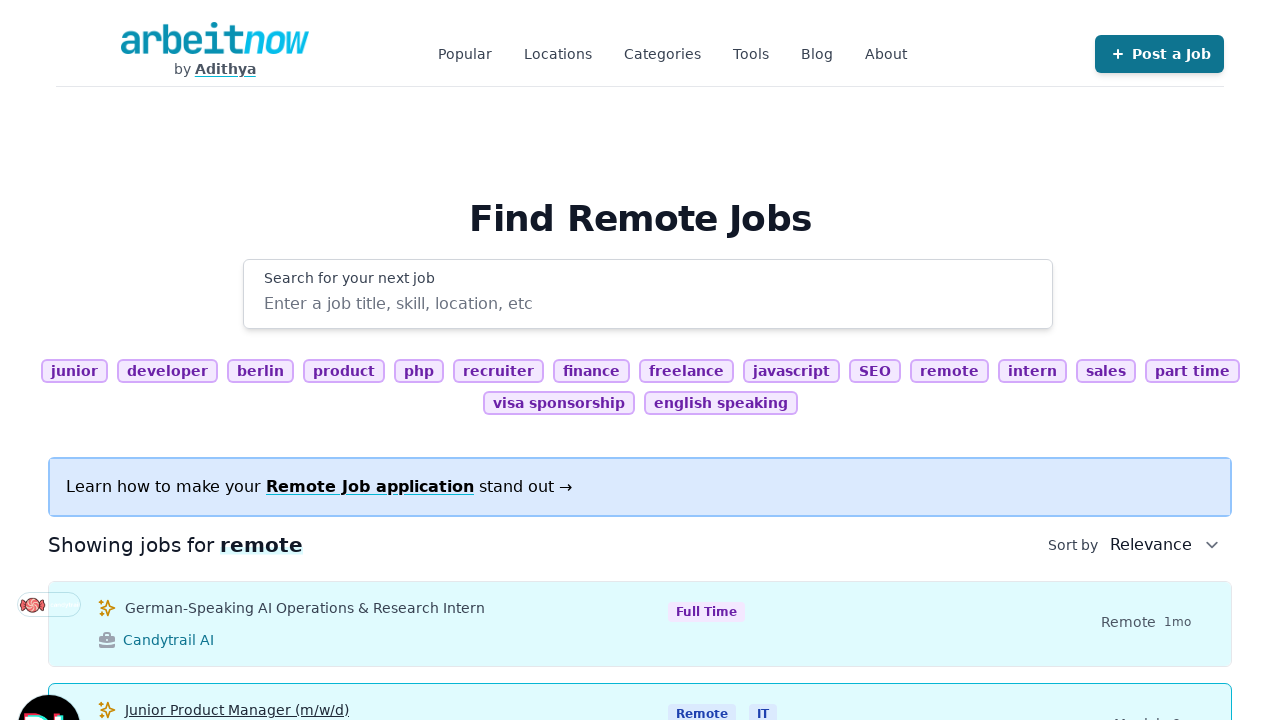

Retrieved company link element for job listing 2
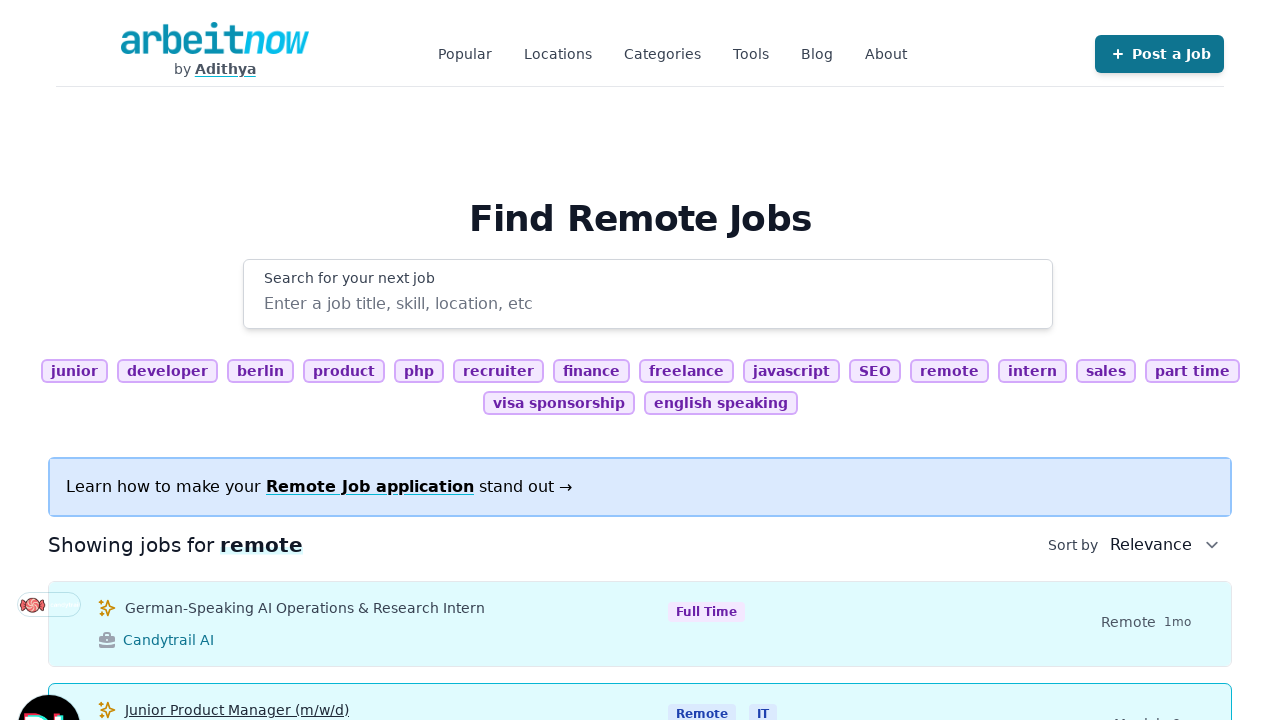

Hovered over company link for job listing 2 to verify interactivity
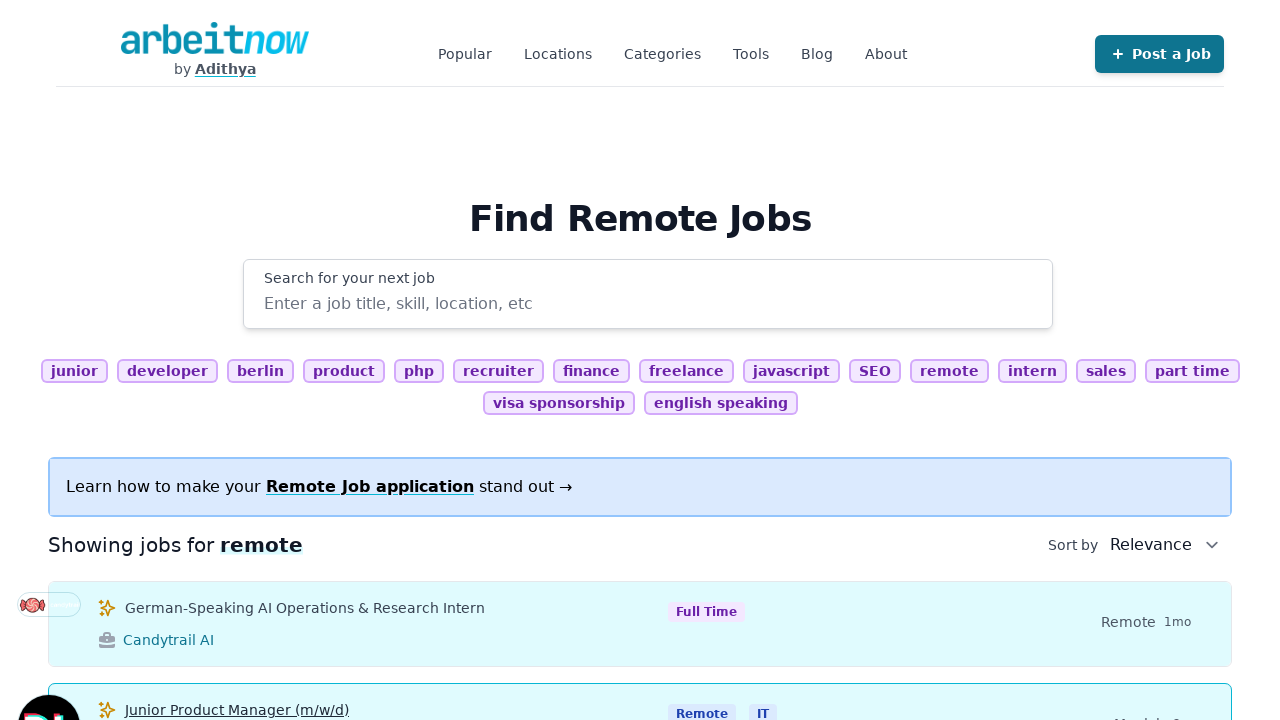

Hovered over job listing 3 to verify interactivity
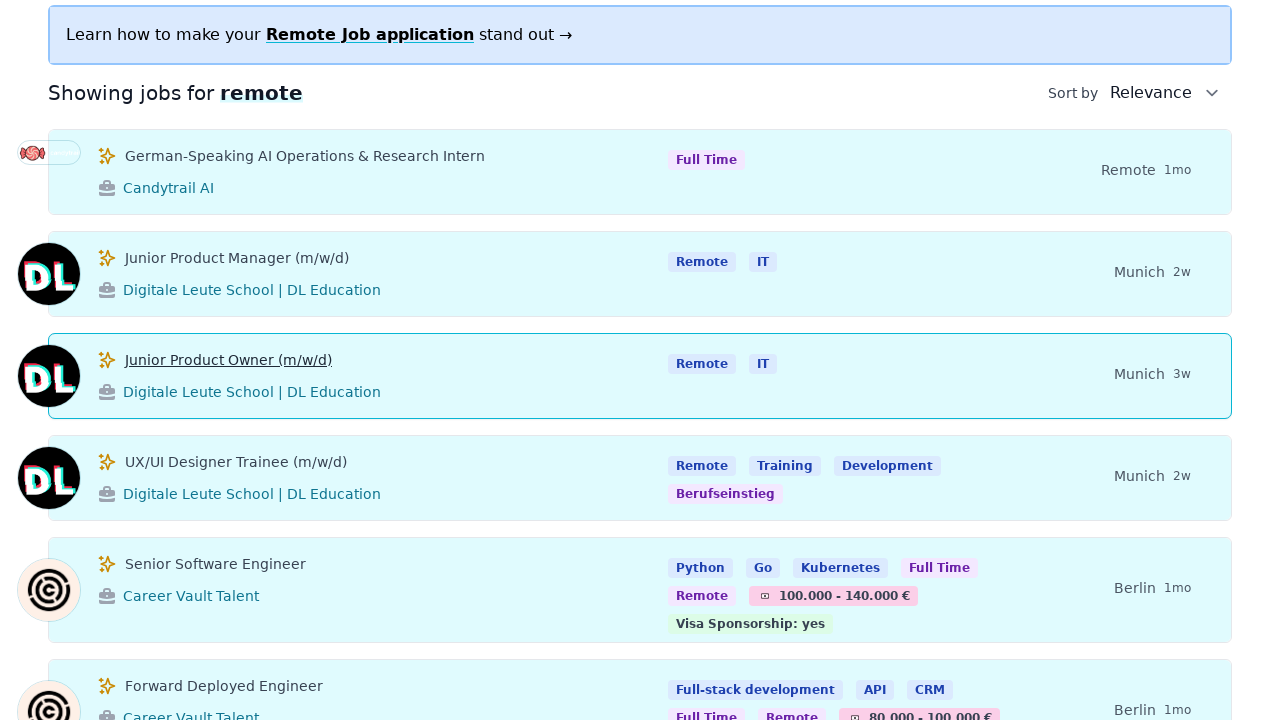

Retrieved company link element for job listing 3
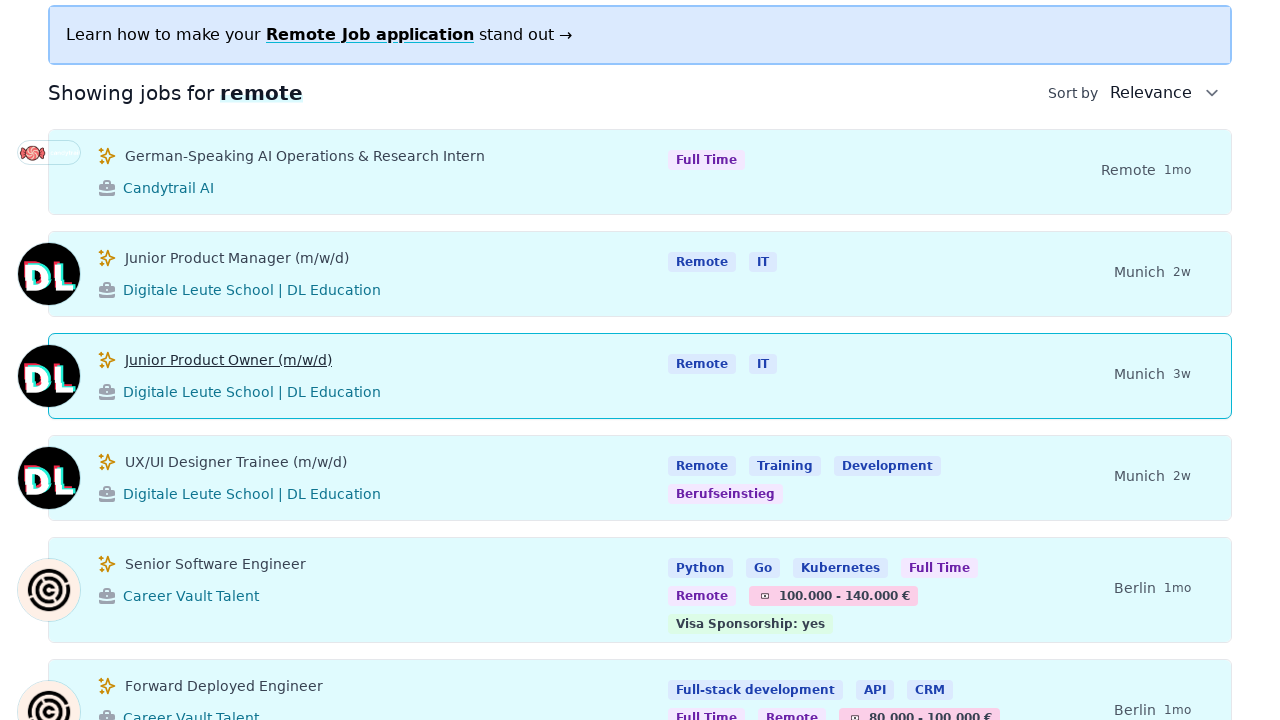

Hovered over company link for job listing 3 to verify interactivity
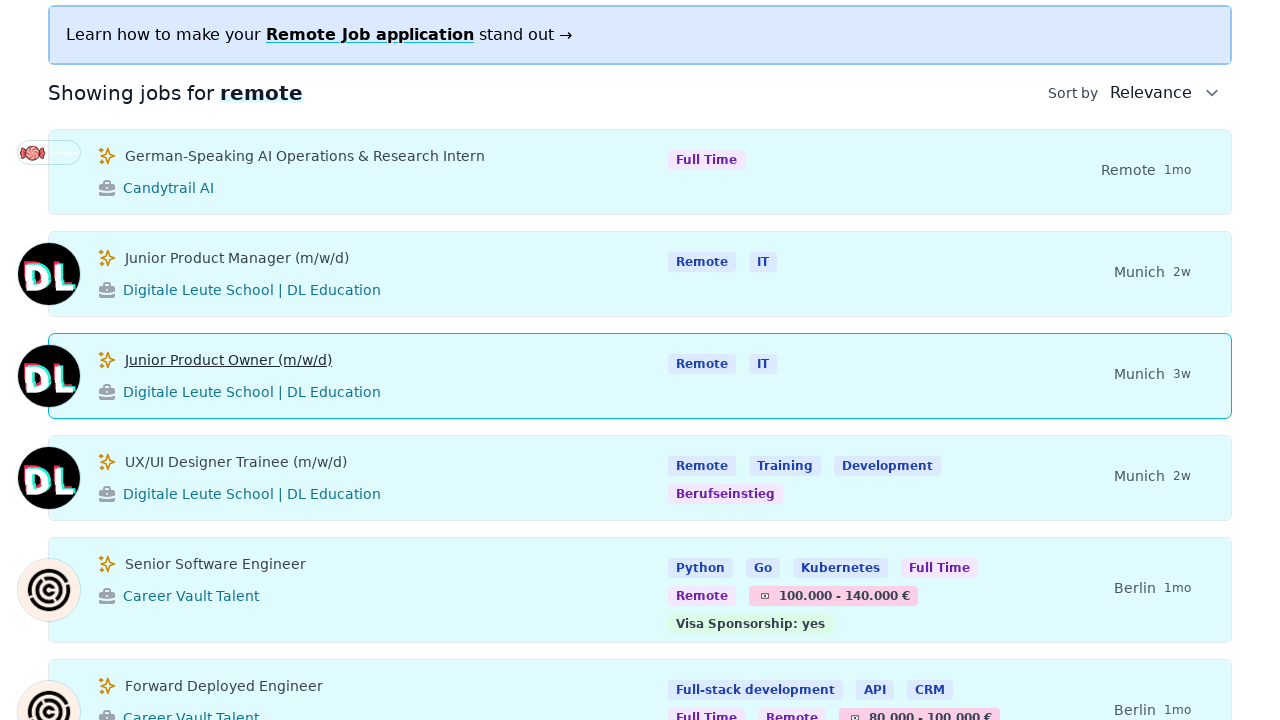

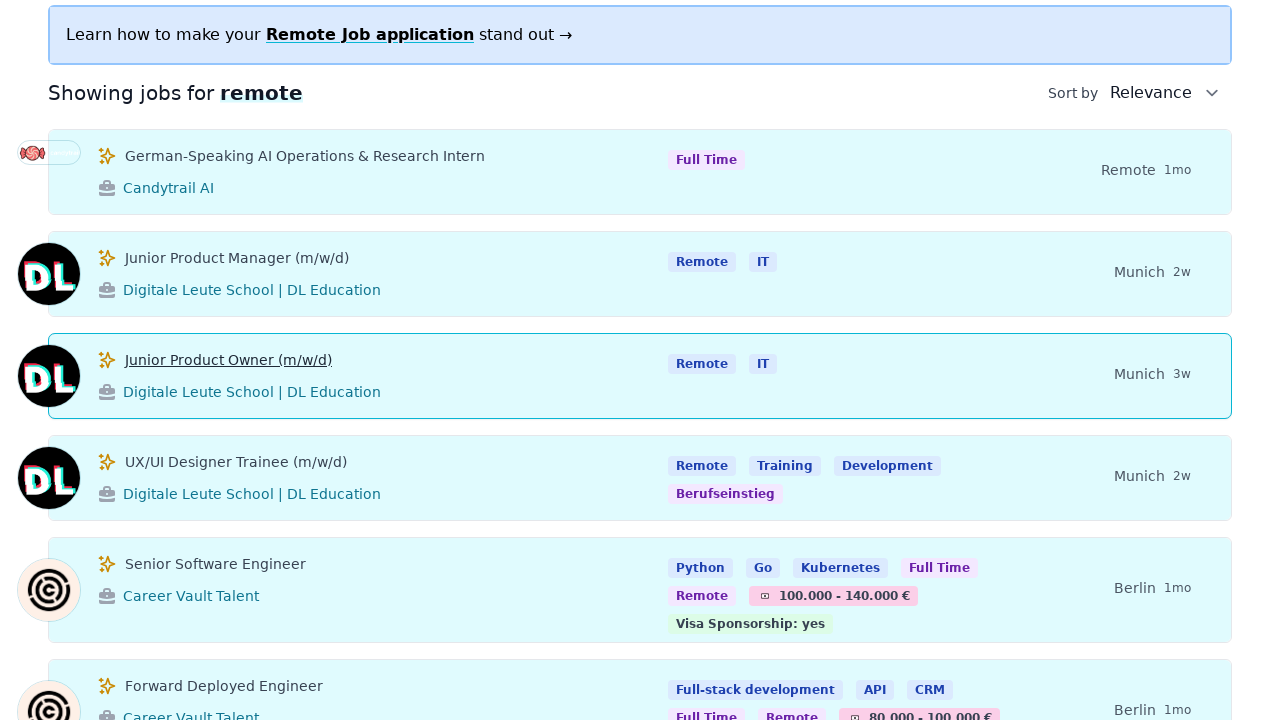